Tests simple alert functionality by clicking on Basic Elements tab, then Alert button, and verifying the alert message

Starting URL: http://automationbykrishna.com/

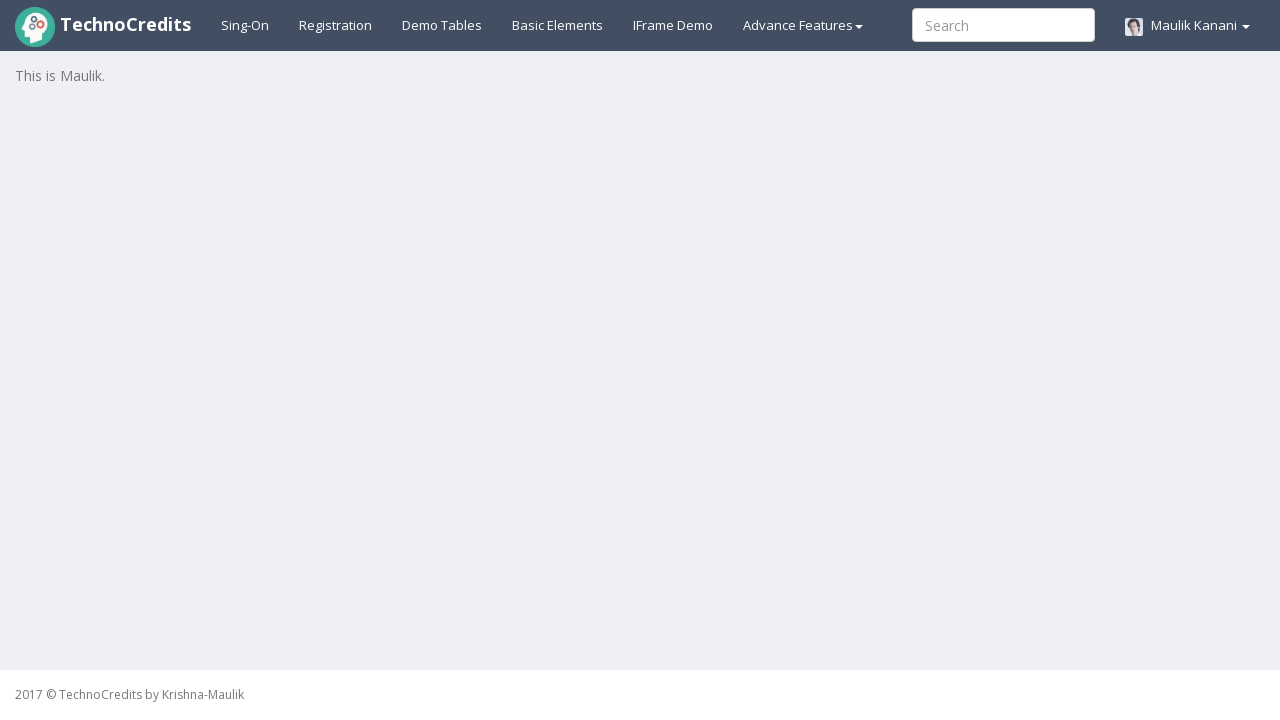

Clicked on Basic Elements tab at (558, 25) on #basicelements
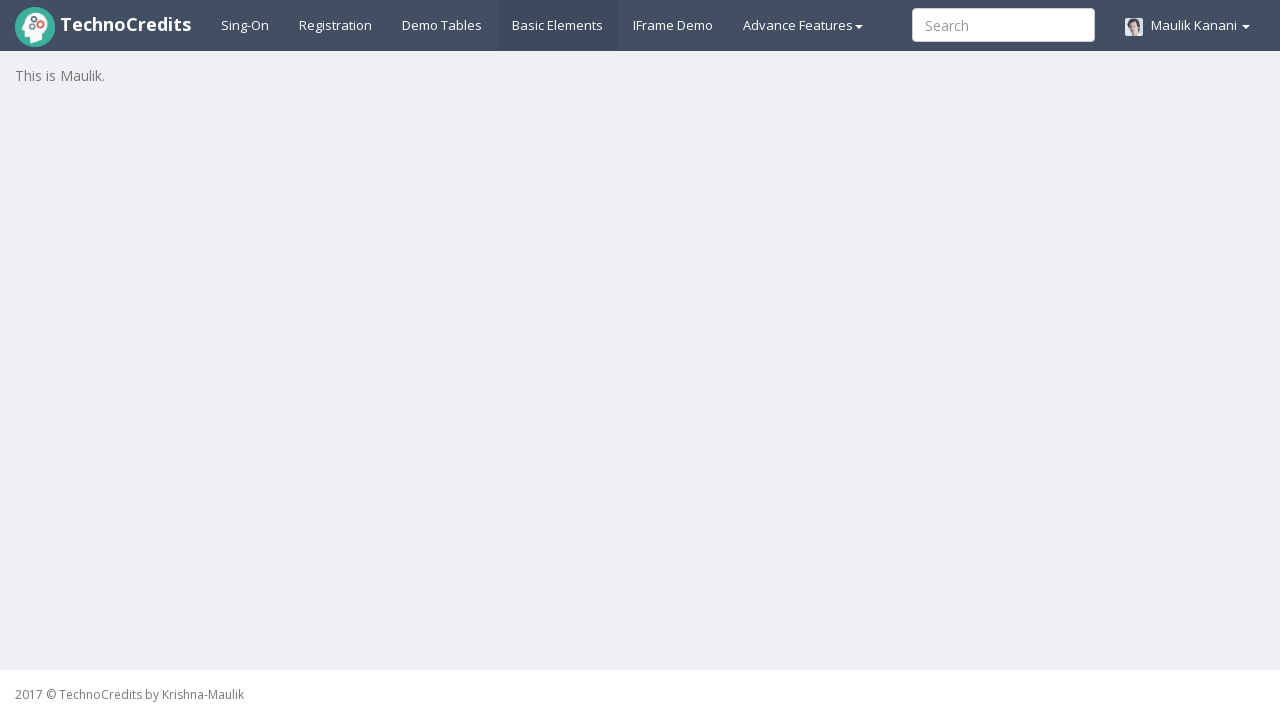

Waited 2 seconds for page to load
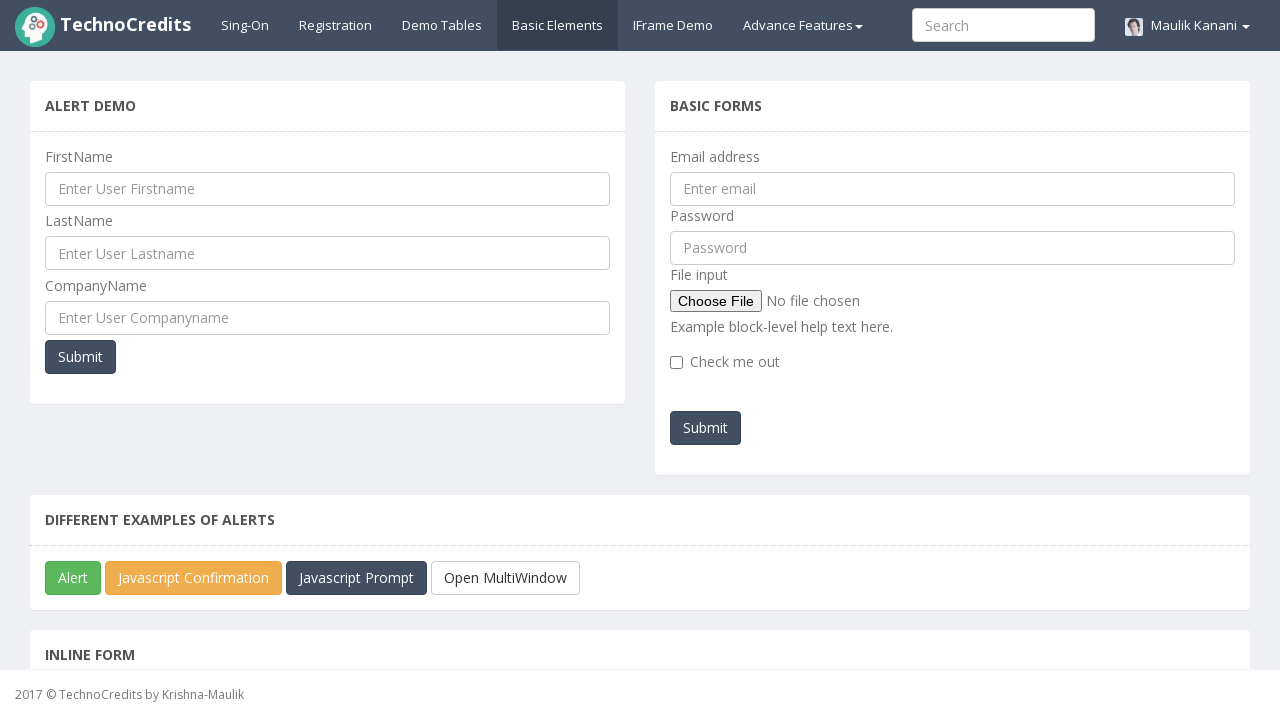

Clicked on Alert button at (73, 578) on button#javascriptAlert
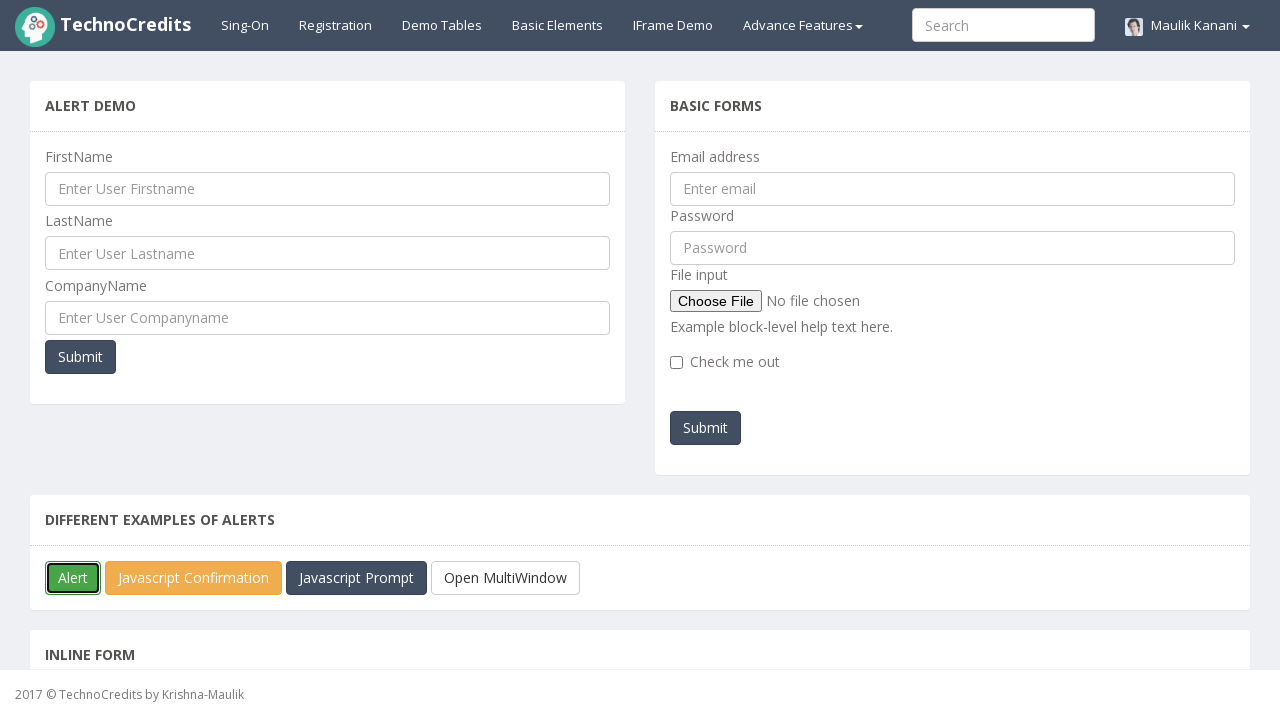

Set up alert dialog handler to accept alert
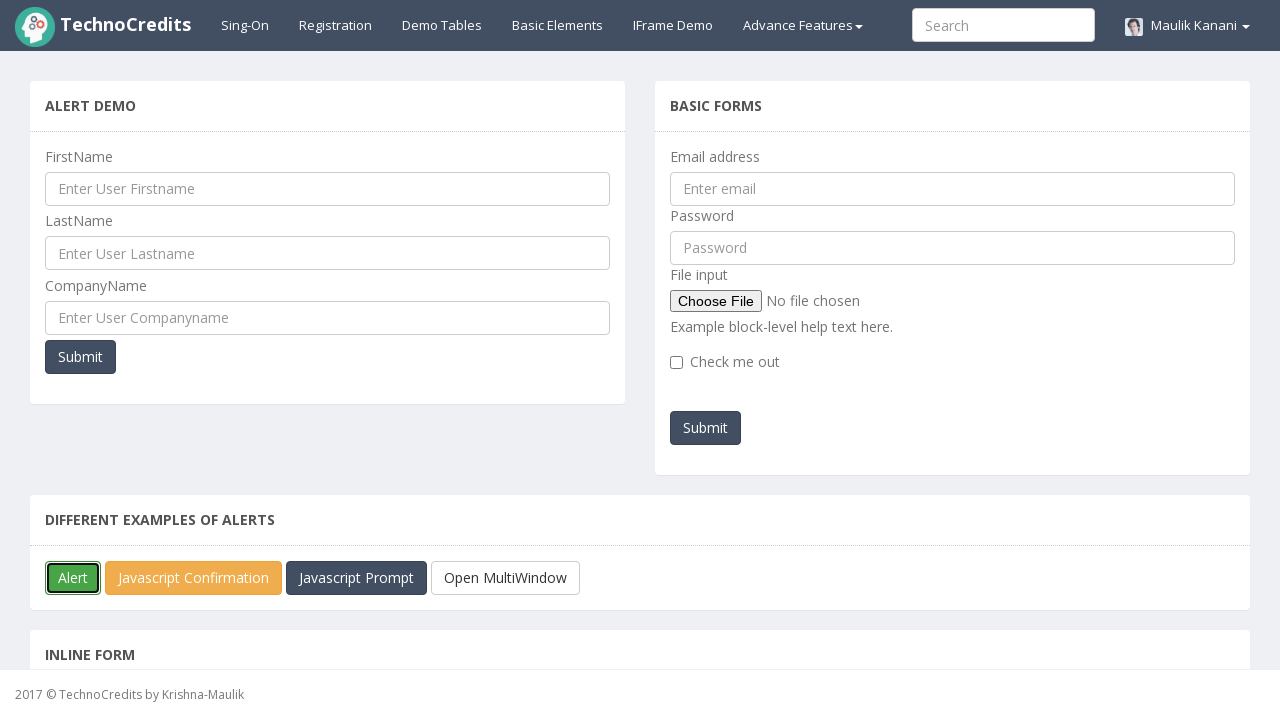

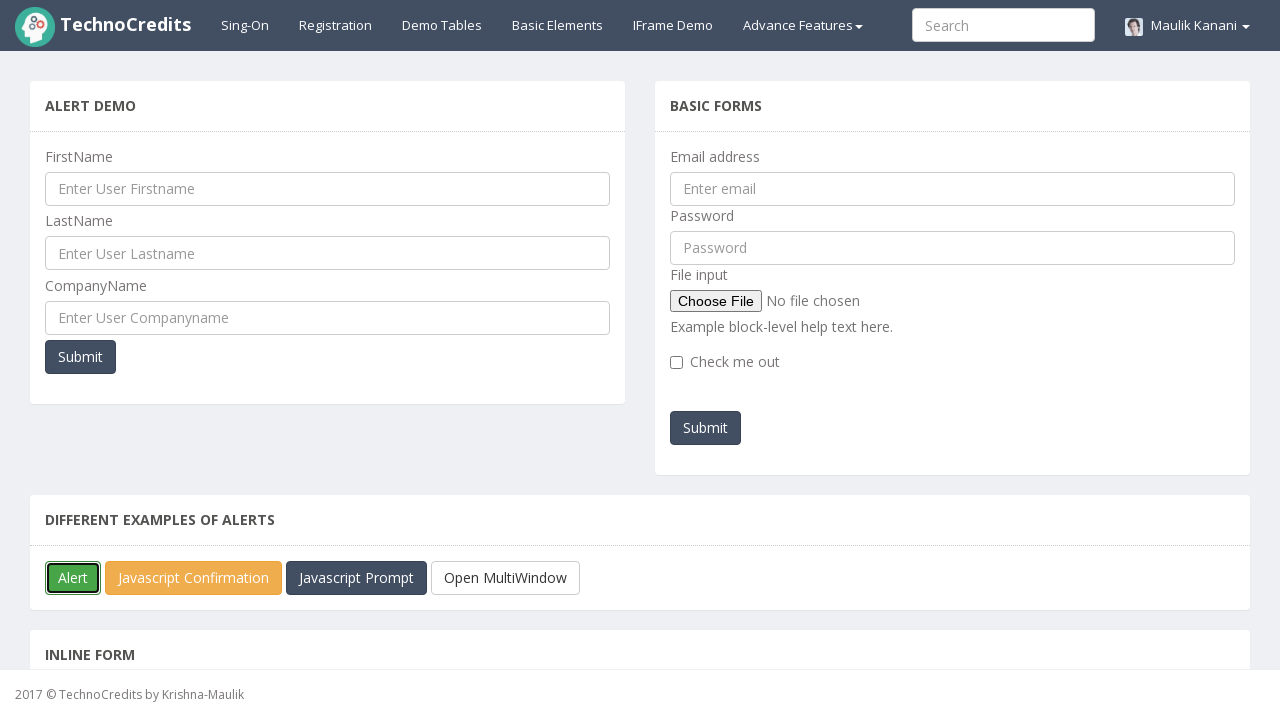